Opens the Links section from the elements menu.

Starting URL: https://demoqa.com/elements

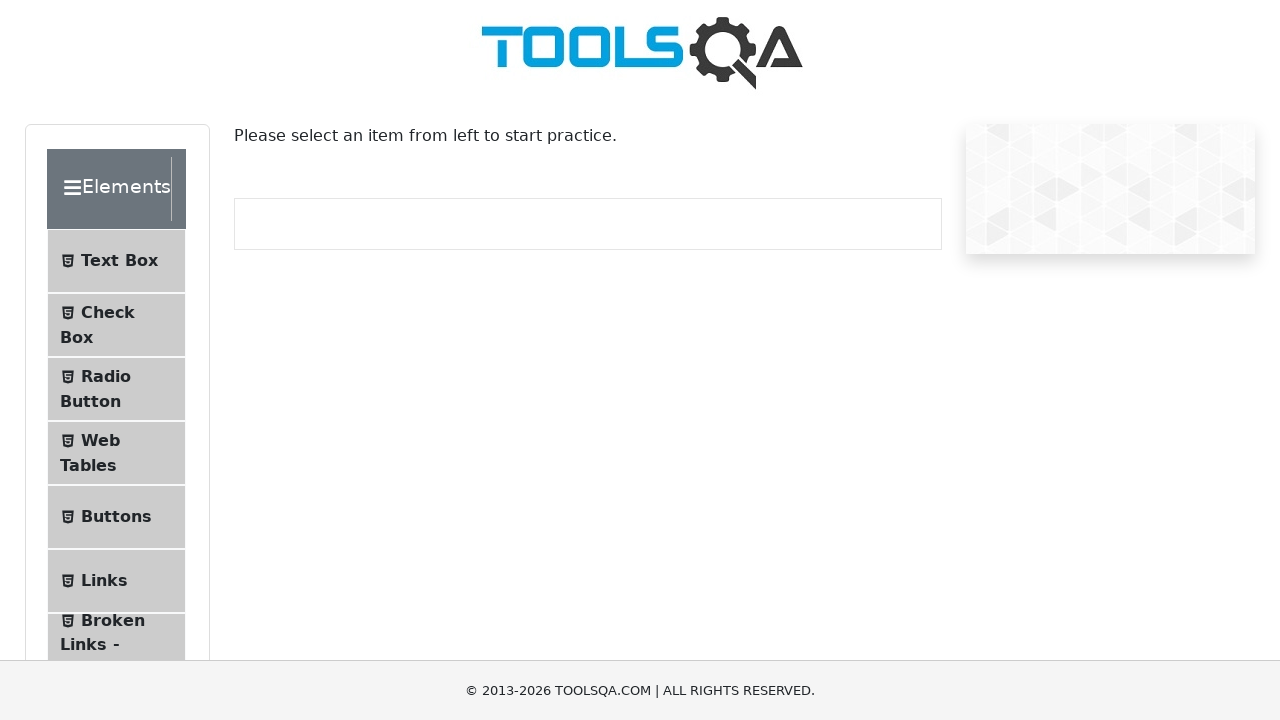

Clicked on Links menu item in the elements section at (104, 581) on internal:text="Links"s
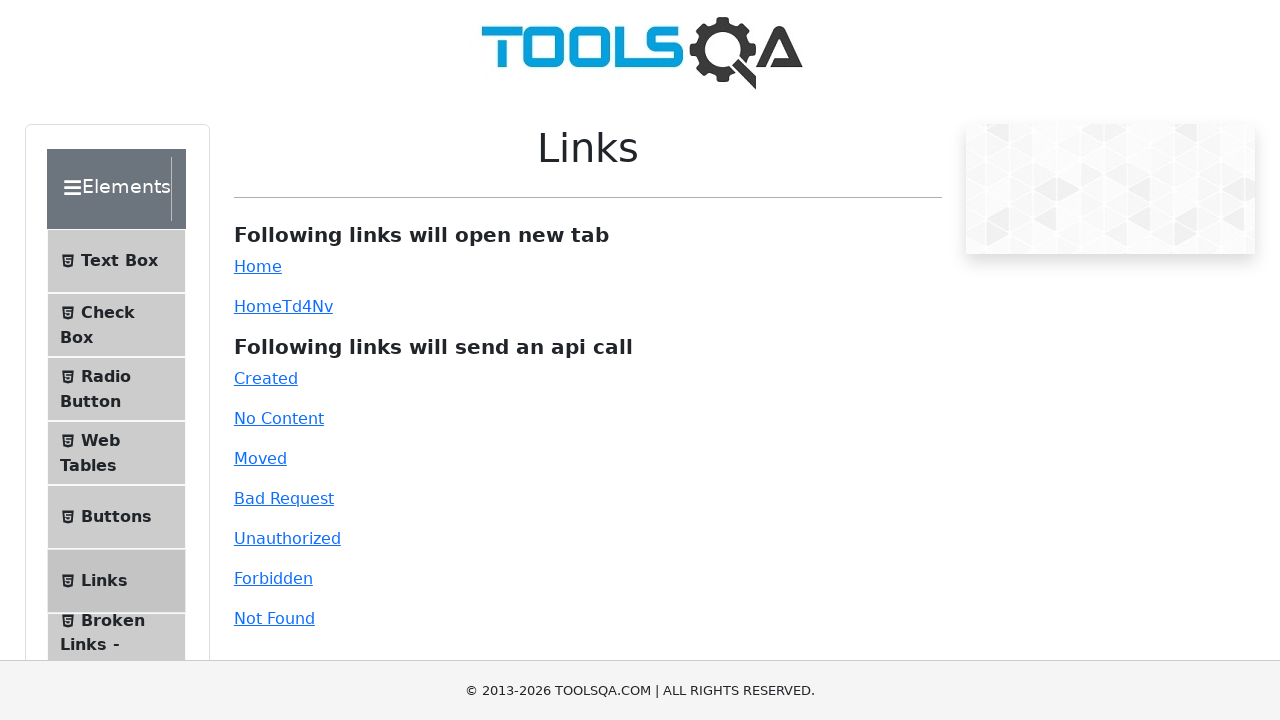

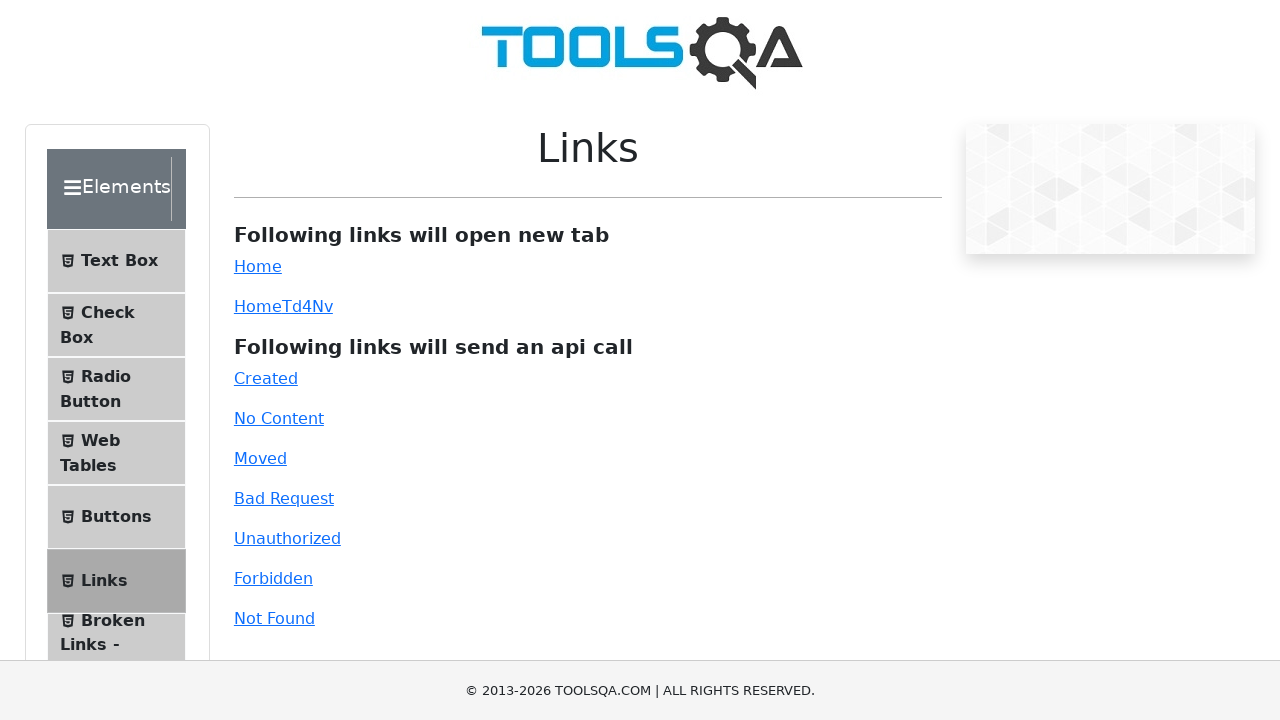